Tests a form submission by filling out personal information fields including first name, last name, job title, selecting a radio button, checking a checkbox, entering a date, and submitting the form.

Starting URL: https://formy-project.herokuapp.com/form

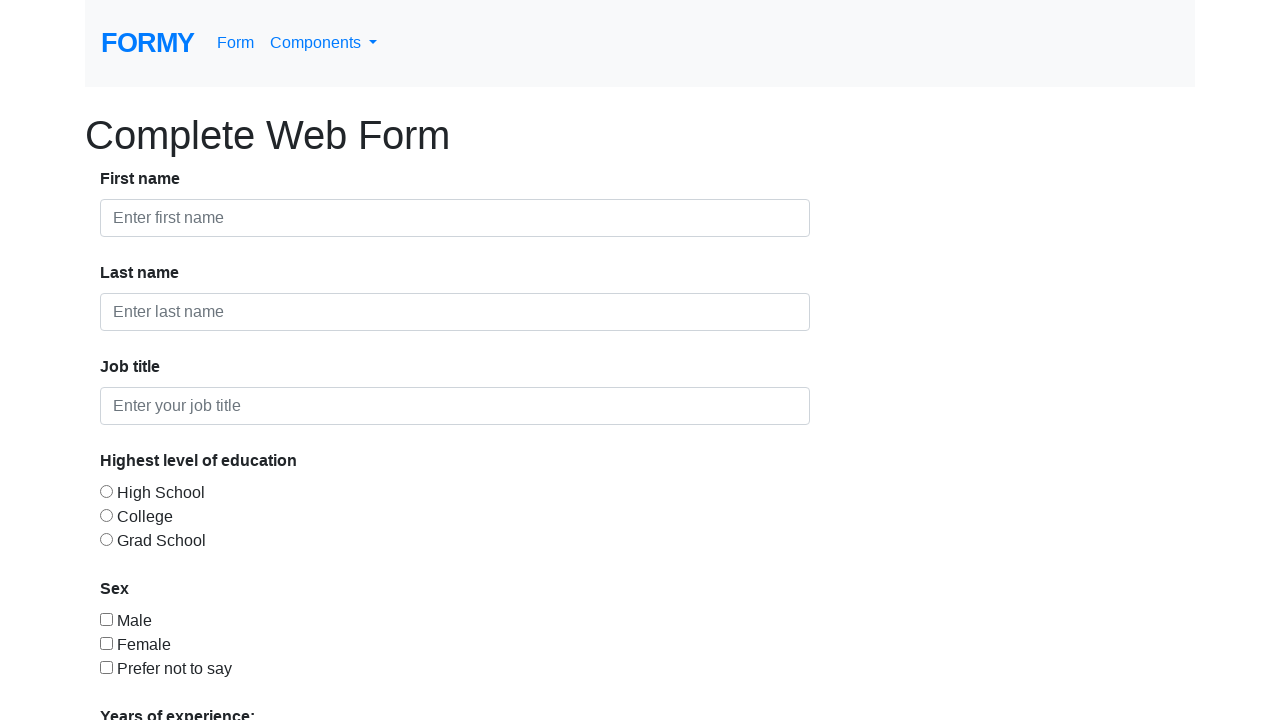

Filled first name field with 'Edward' on #first-name
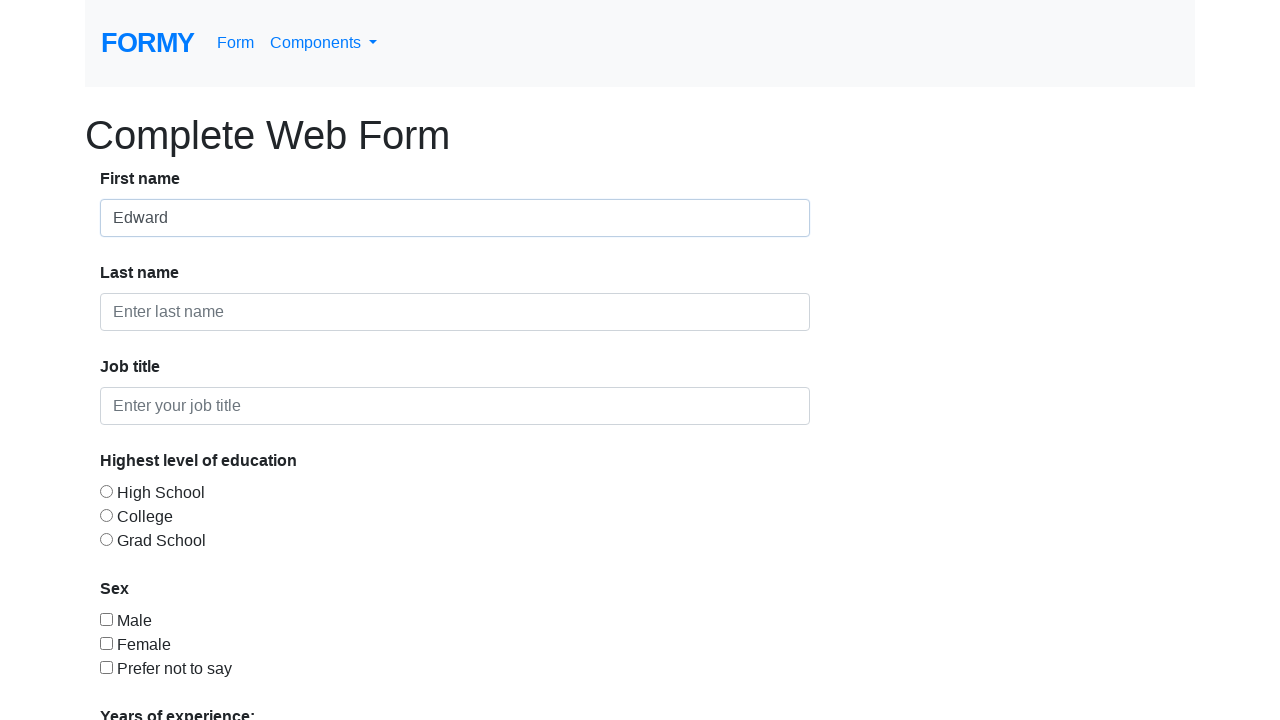

Filled last name field with 'Henderson' on #last-name
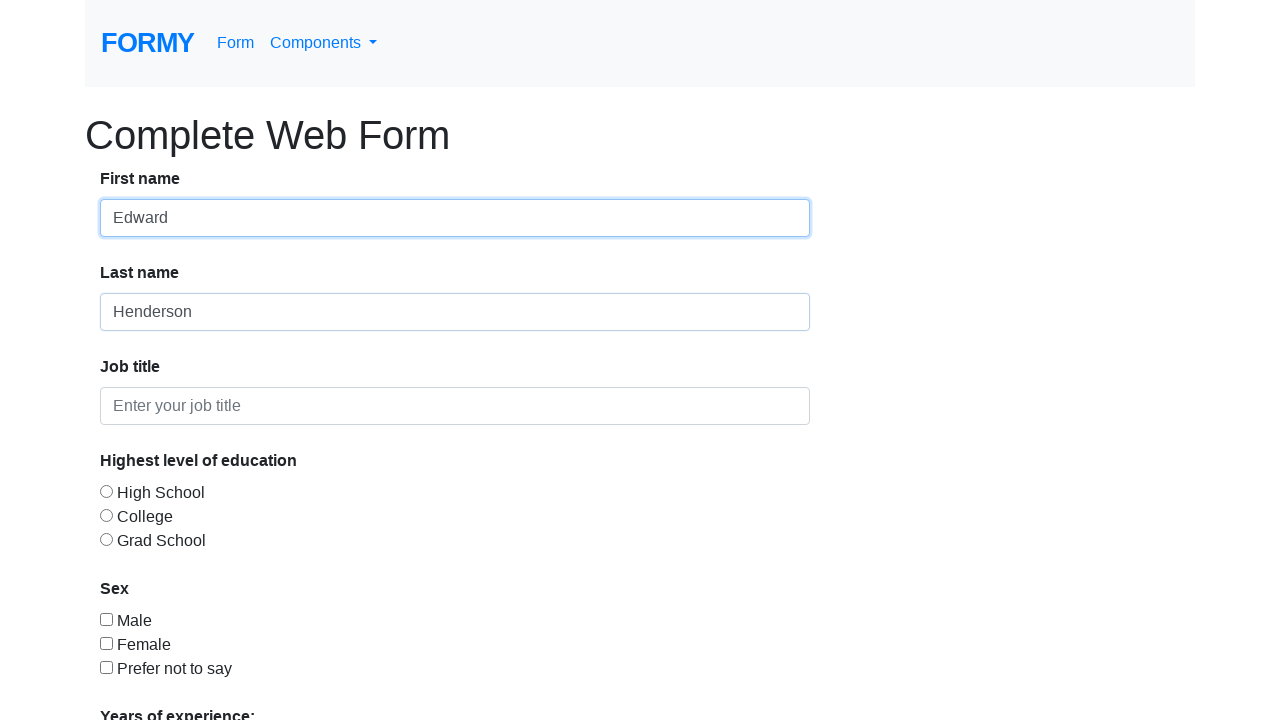

Filled job title field with 'QA Engineer' on #job-title
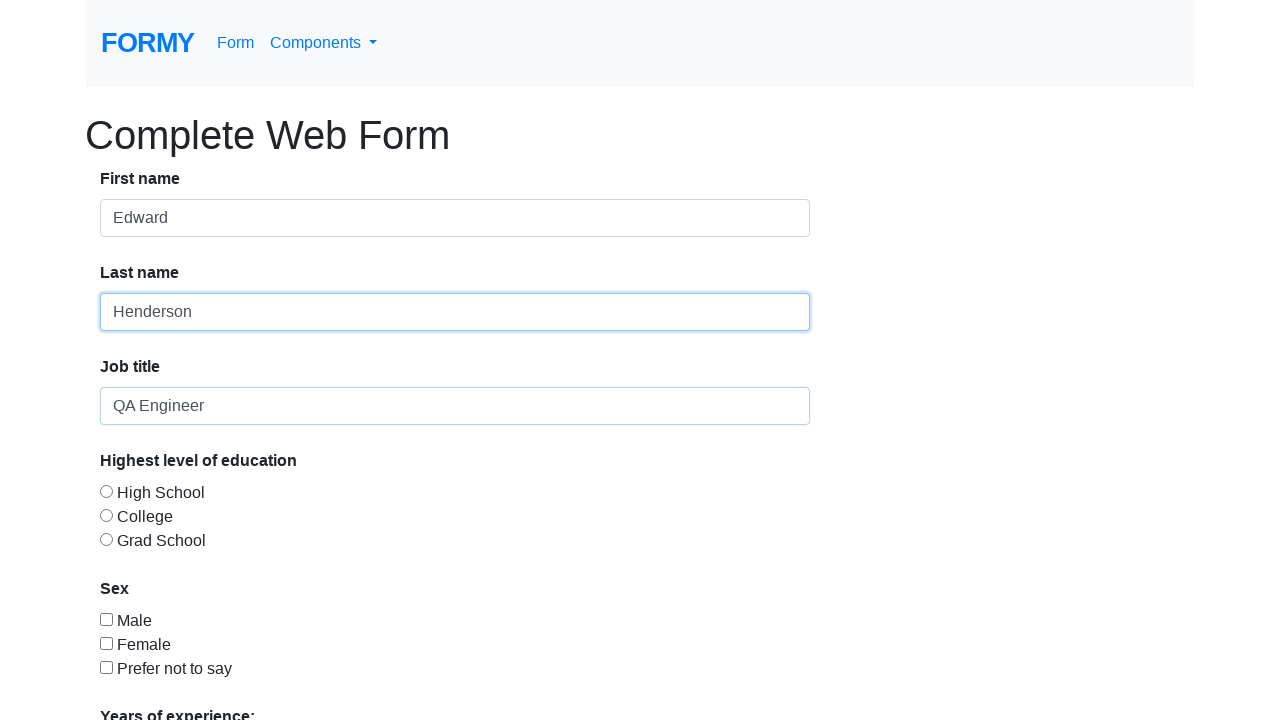

Selected radio button option 2 at (106, 515) on #radio-button-2
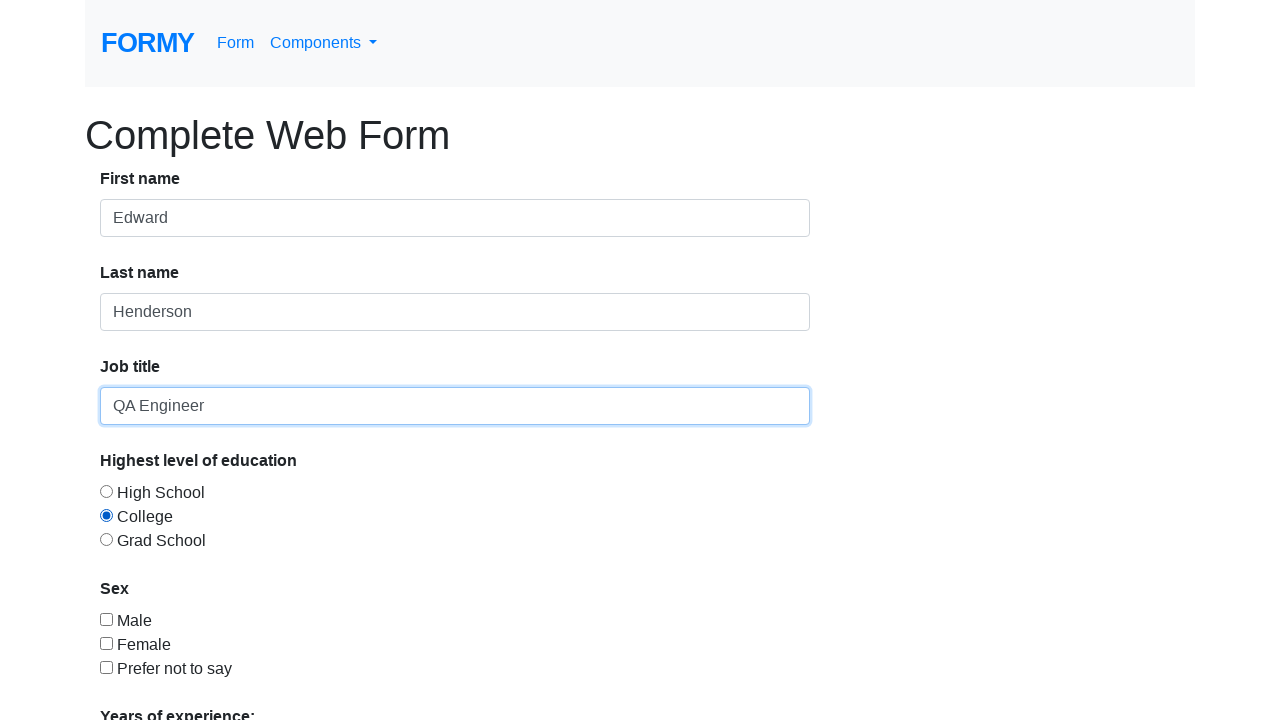

Checked checkbox 1 at (106, 619) on #checkbox-1
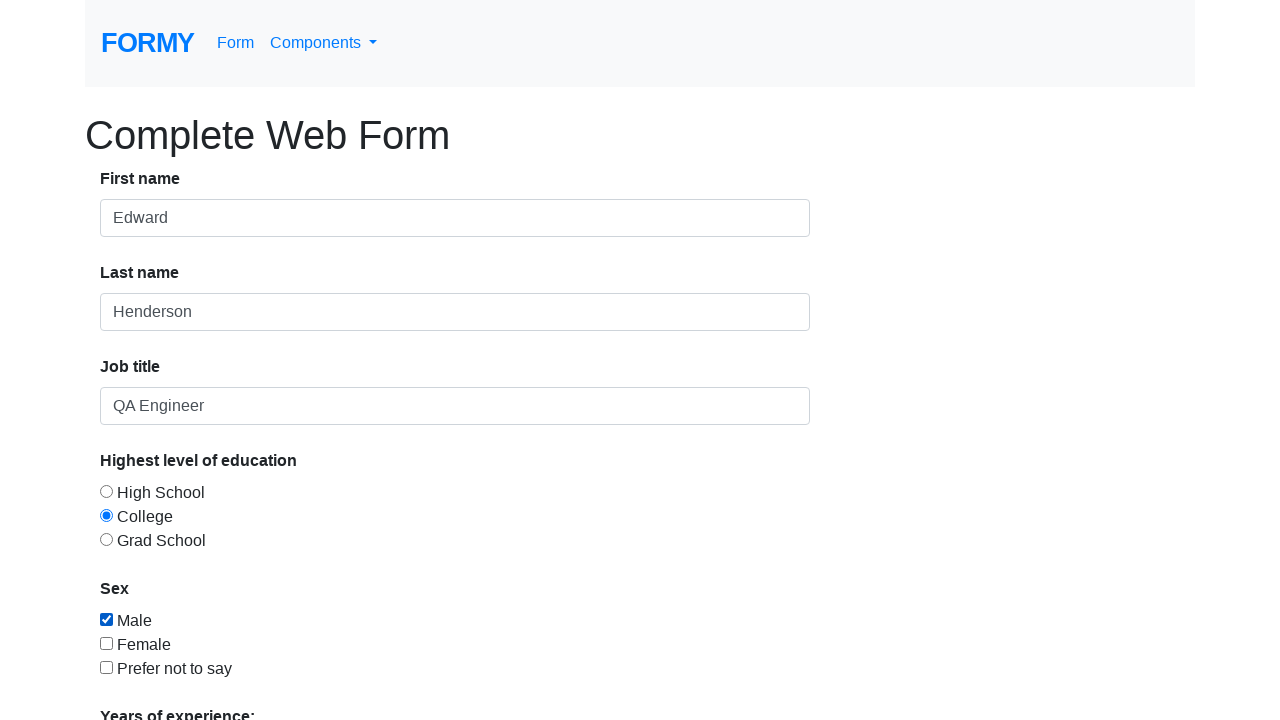

Selected dropdown option 1 on select
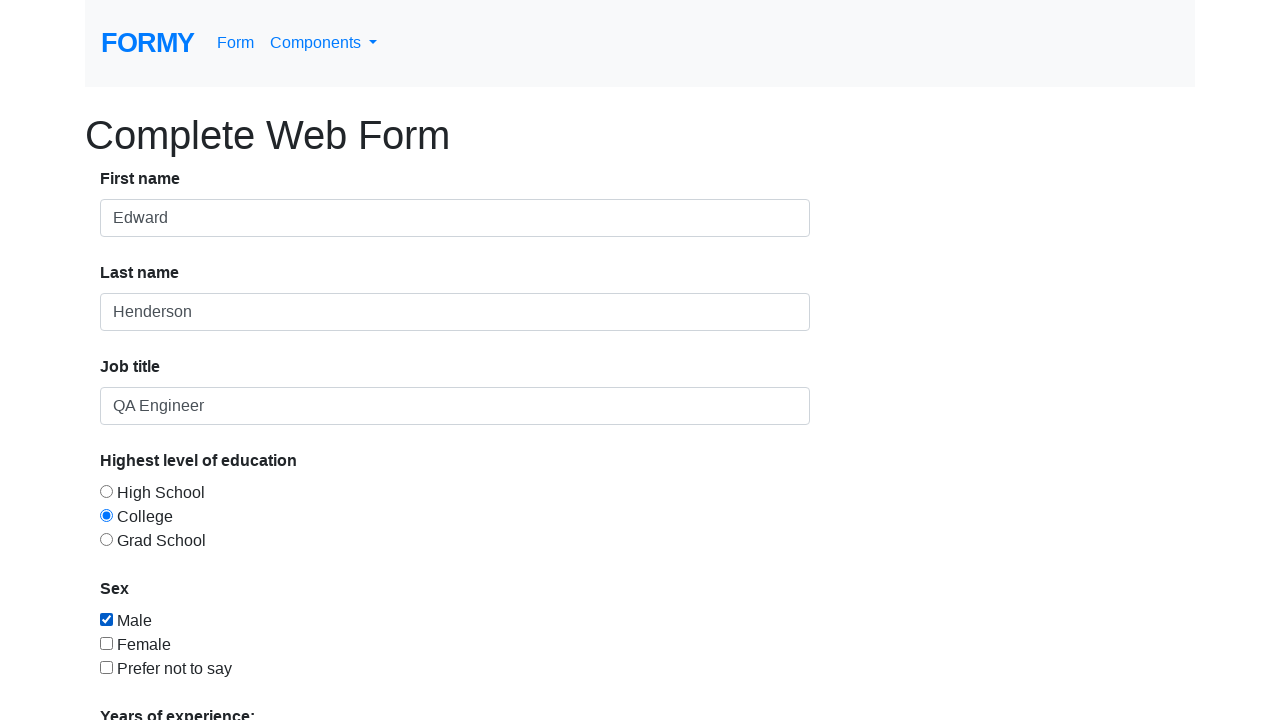

Filled date picker with '05/28/2019' on #datepicker
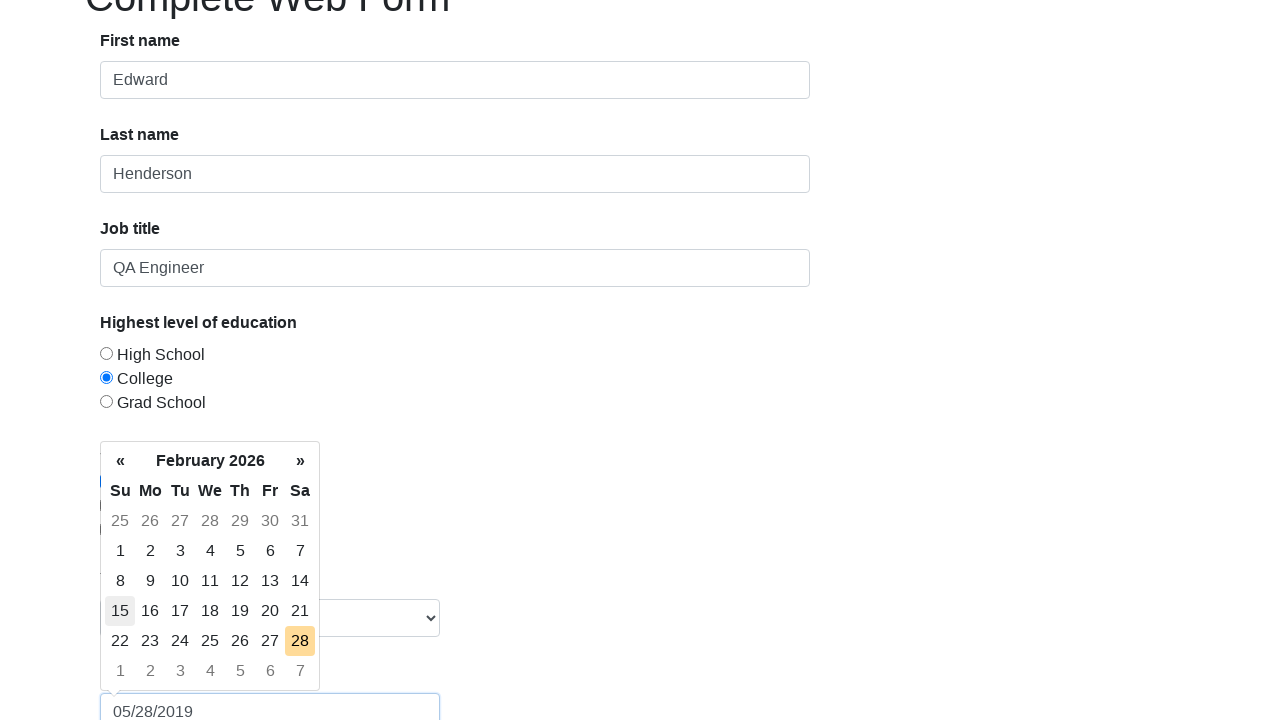

Pressed Enter to confirm date on #datepicker
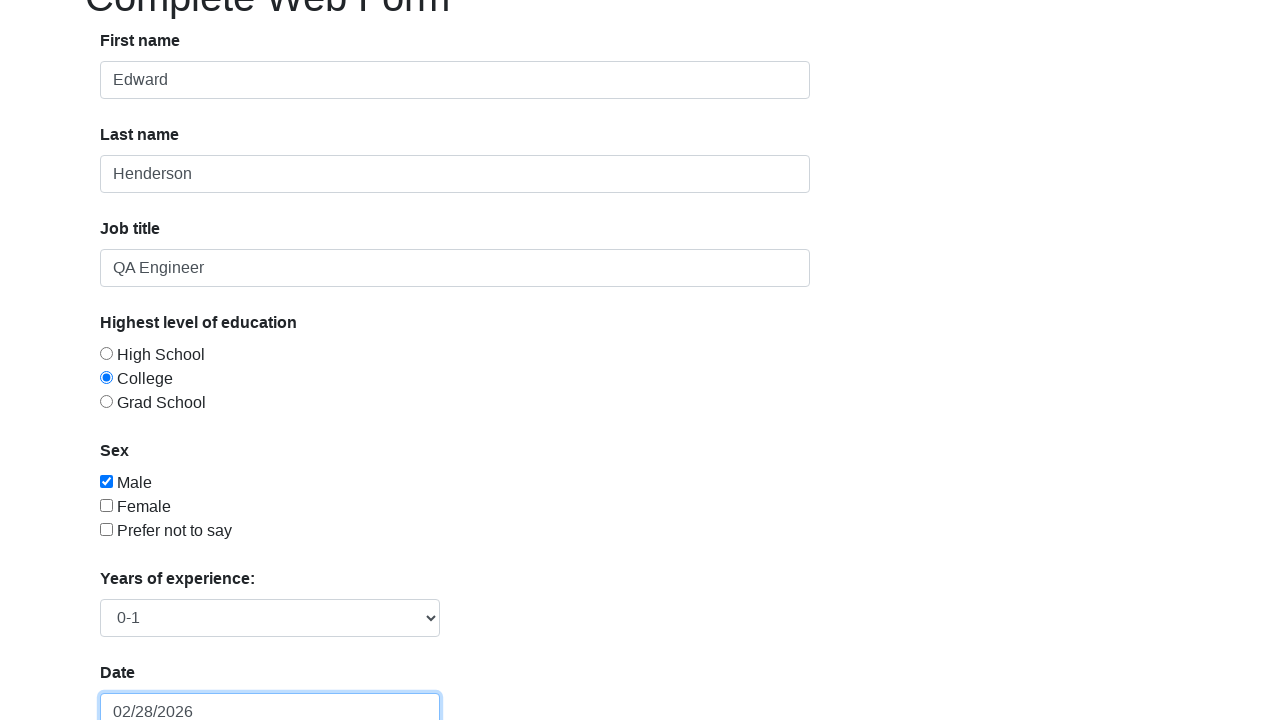

Clicked submit button to submit form at (148, 680) on .btn.btn-lg.btn-primary
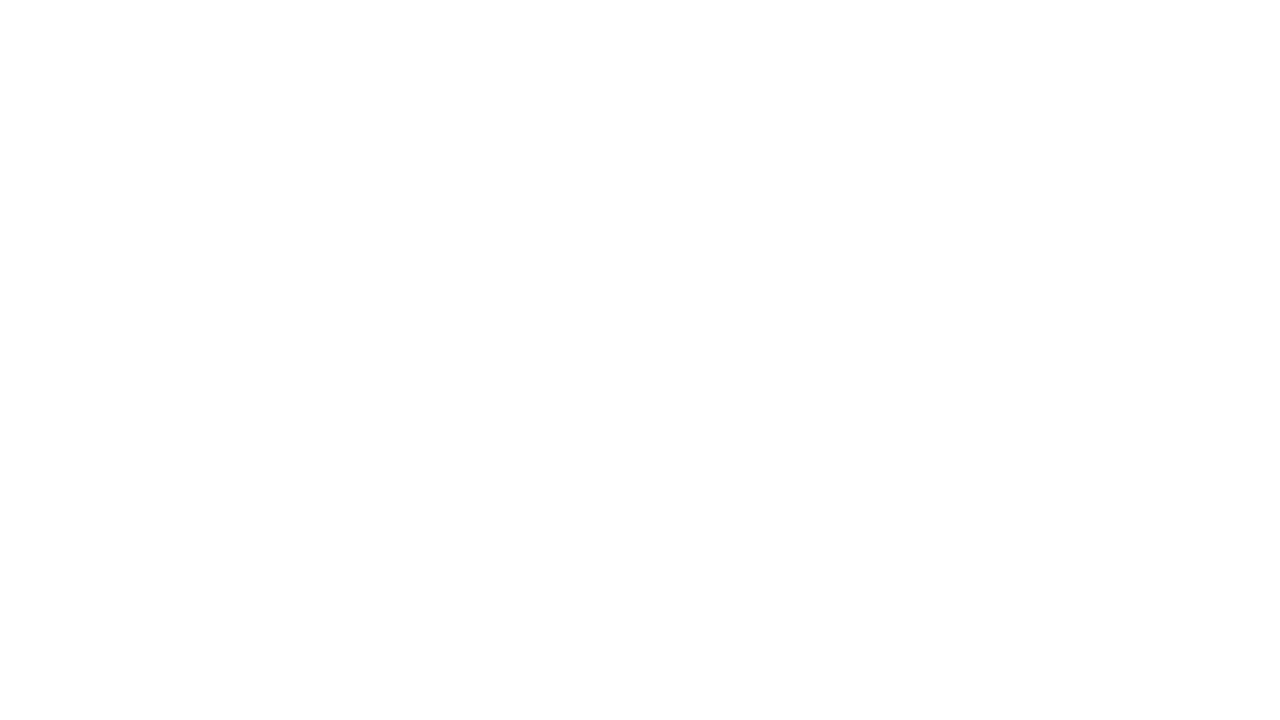

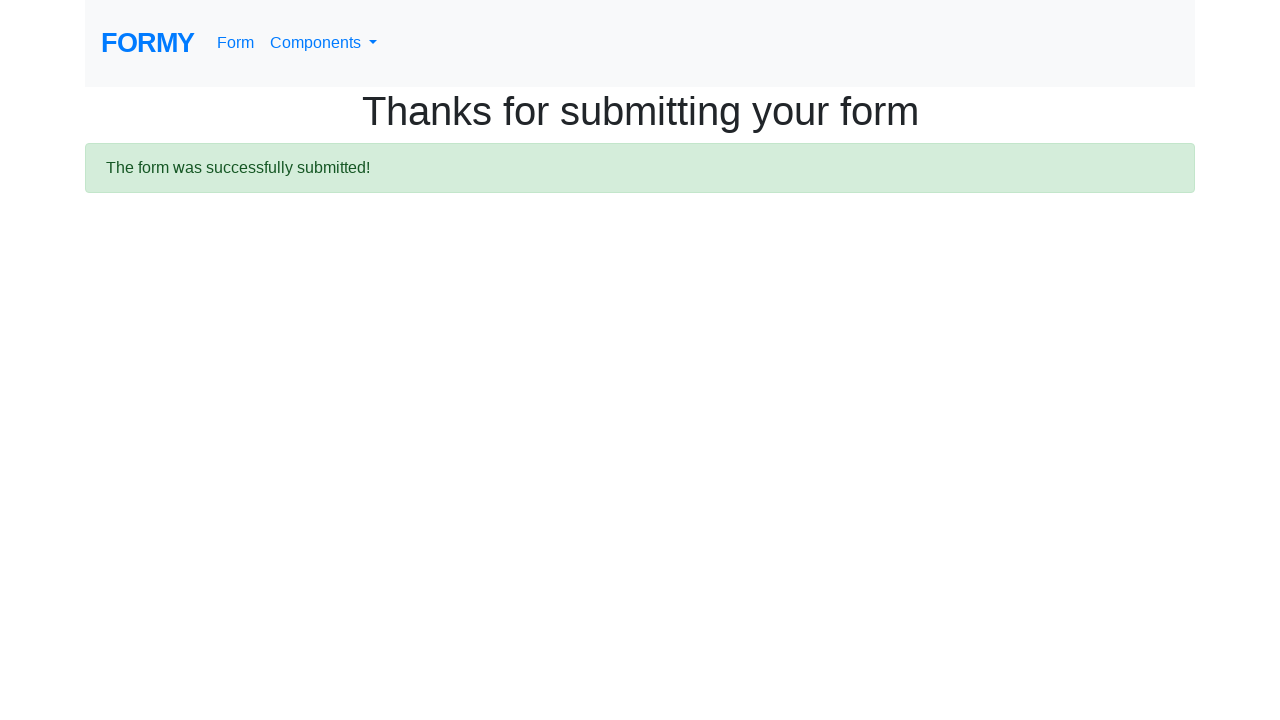